Tests switching to a frame using index value and entering text into an input field

Starting URL: https://demo.automationtesting.in/Frames.html

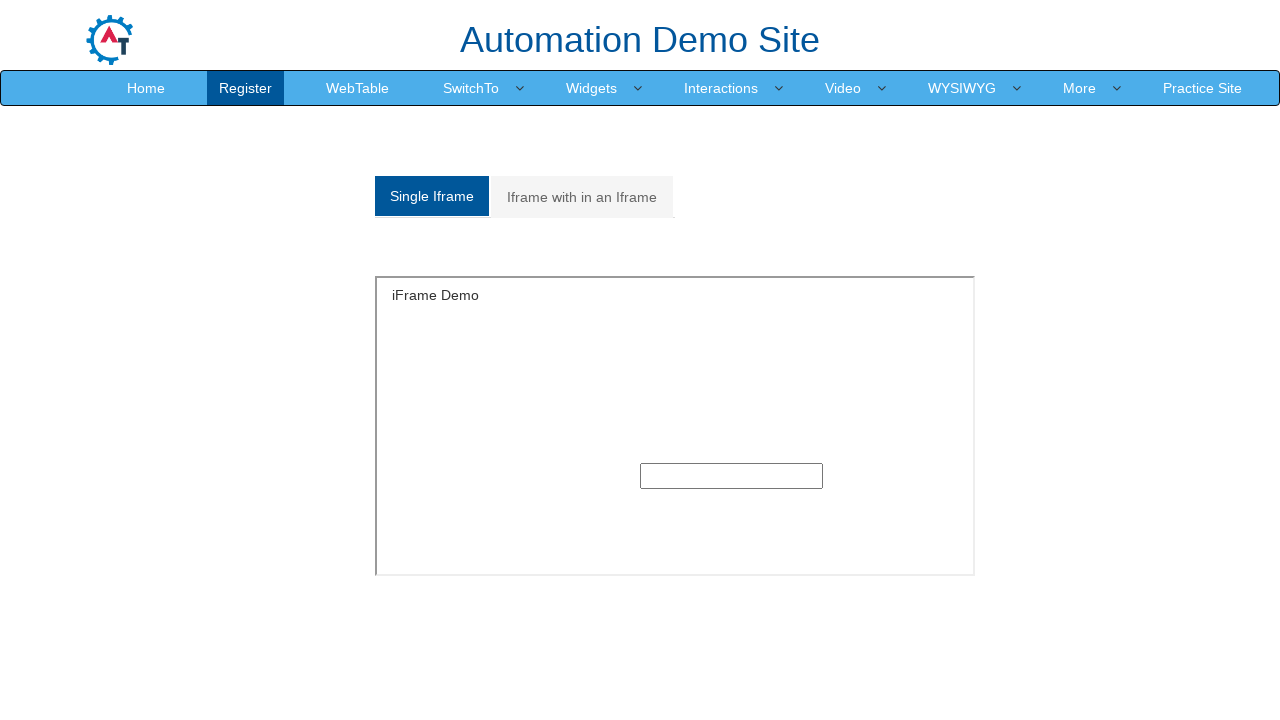

Navigated to Frames demo page
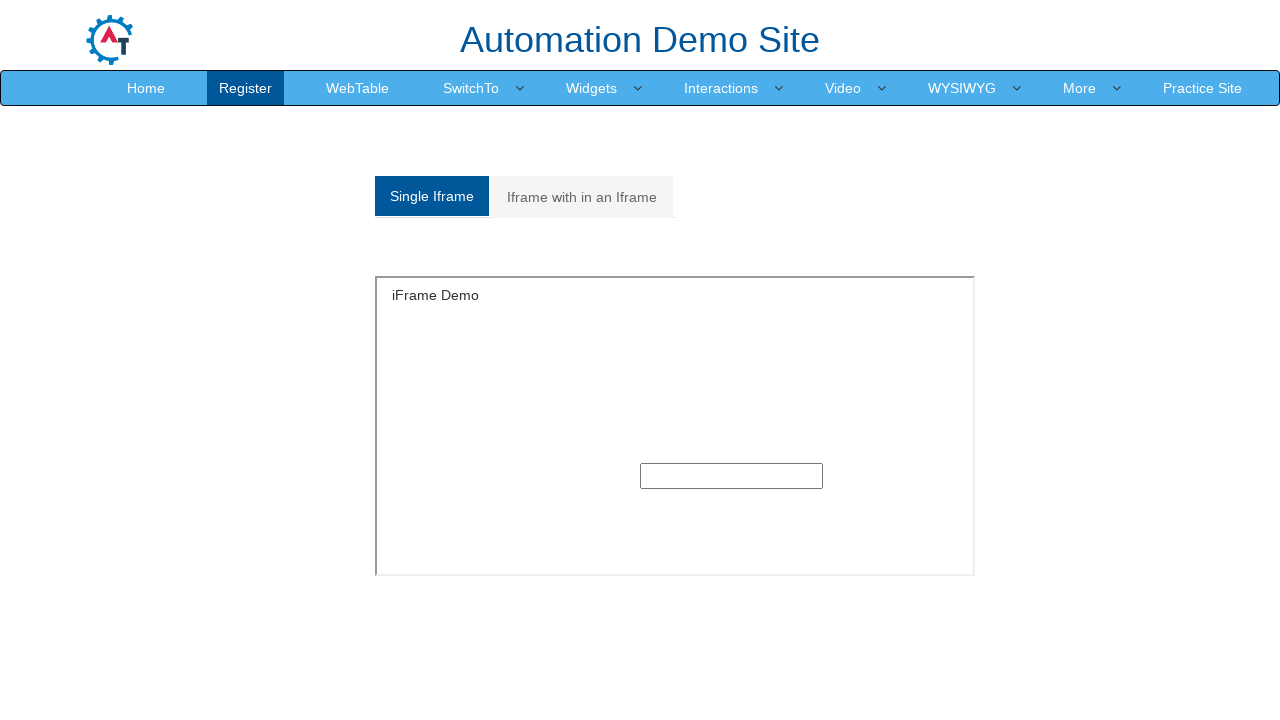

Selected first frame using index
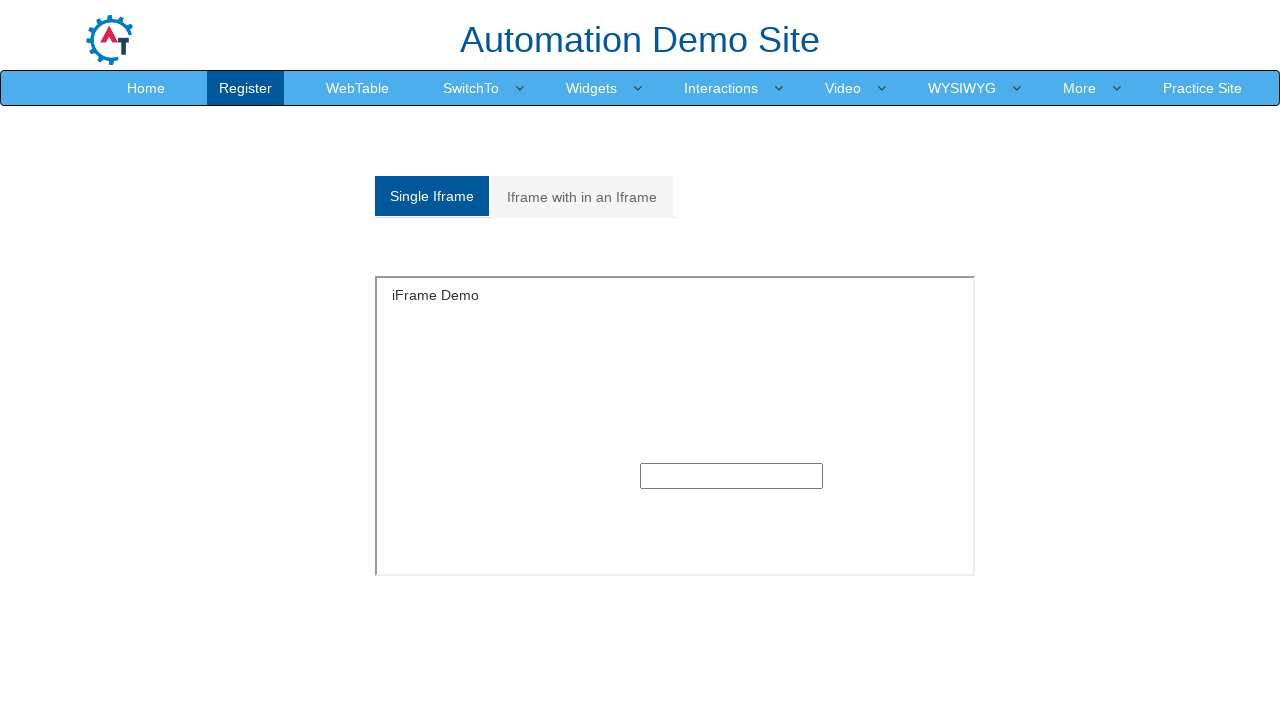

Entered 'Gud noon' into text input field within frame on iframe >> nth=0 >> internal:control=enter-frame >> input[type='text']
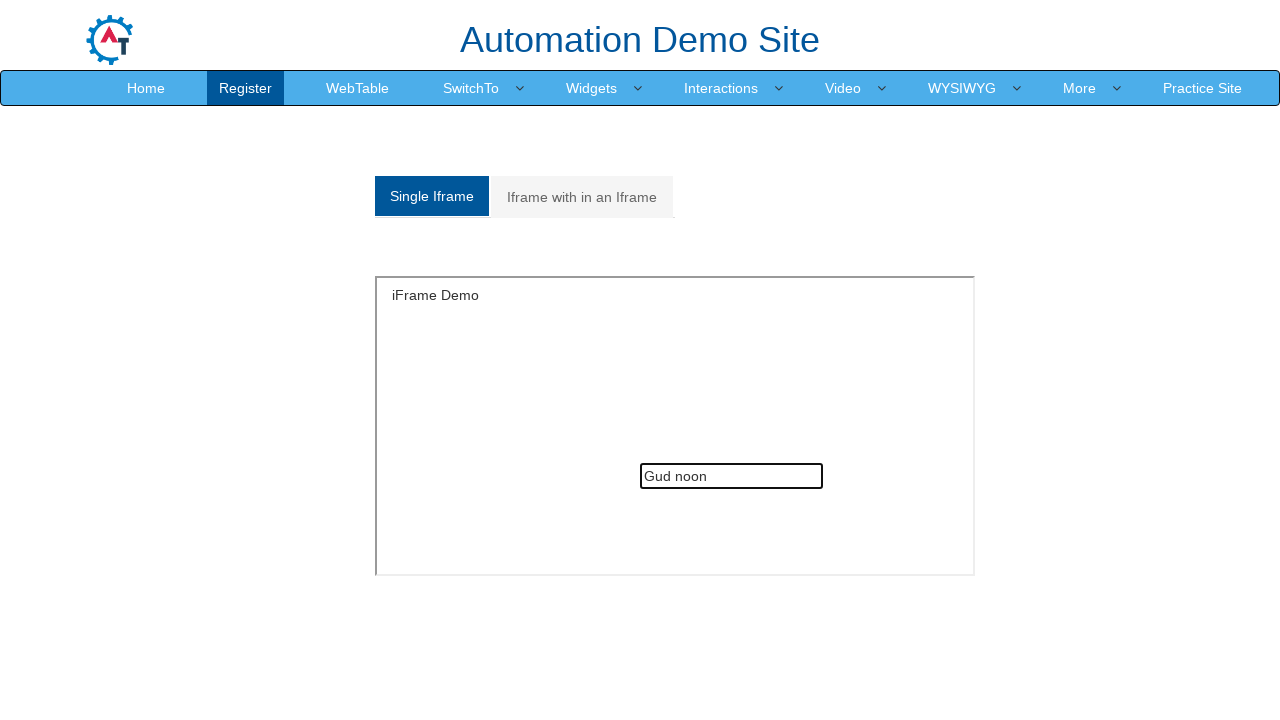

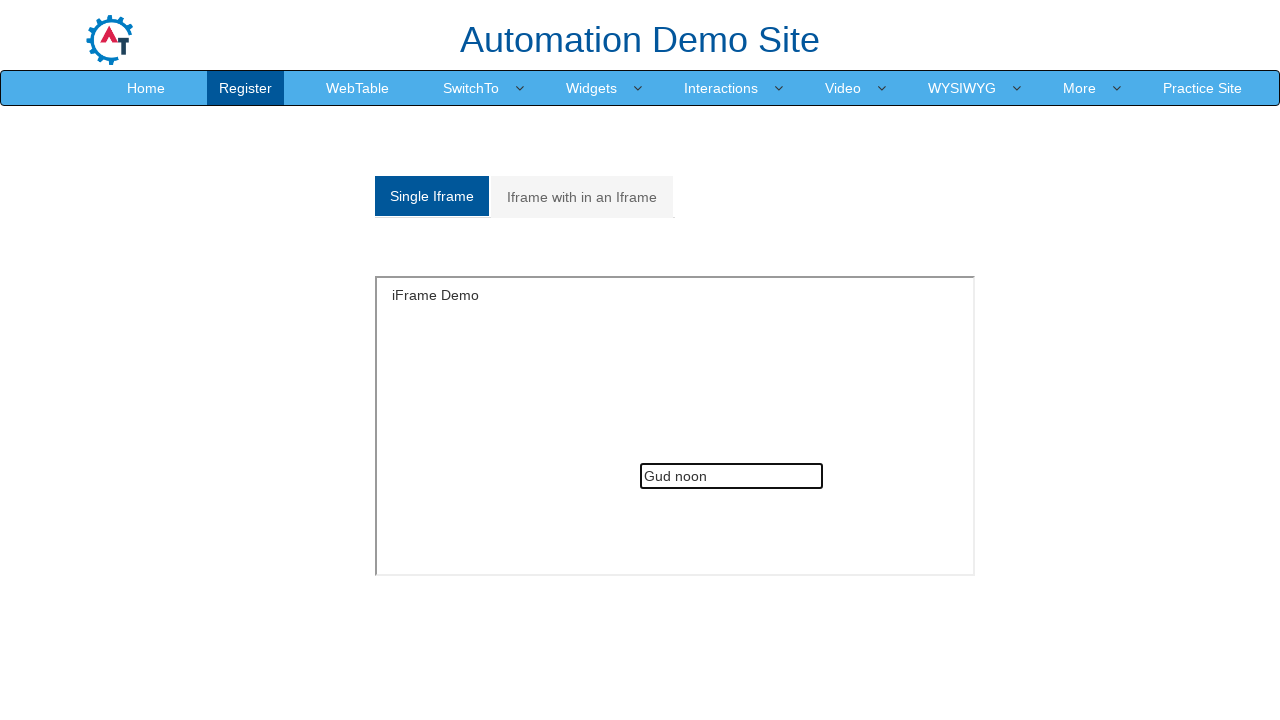